Tests child window handling by clicking a document link, waiting for a new page to open, extracting text from the new page, and typing the extracted domain into a field on the original page.

Starting URL: https://rahulshettyacademy.com/loginpagePractise/

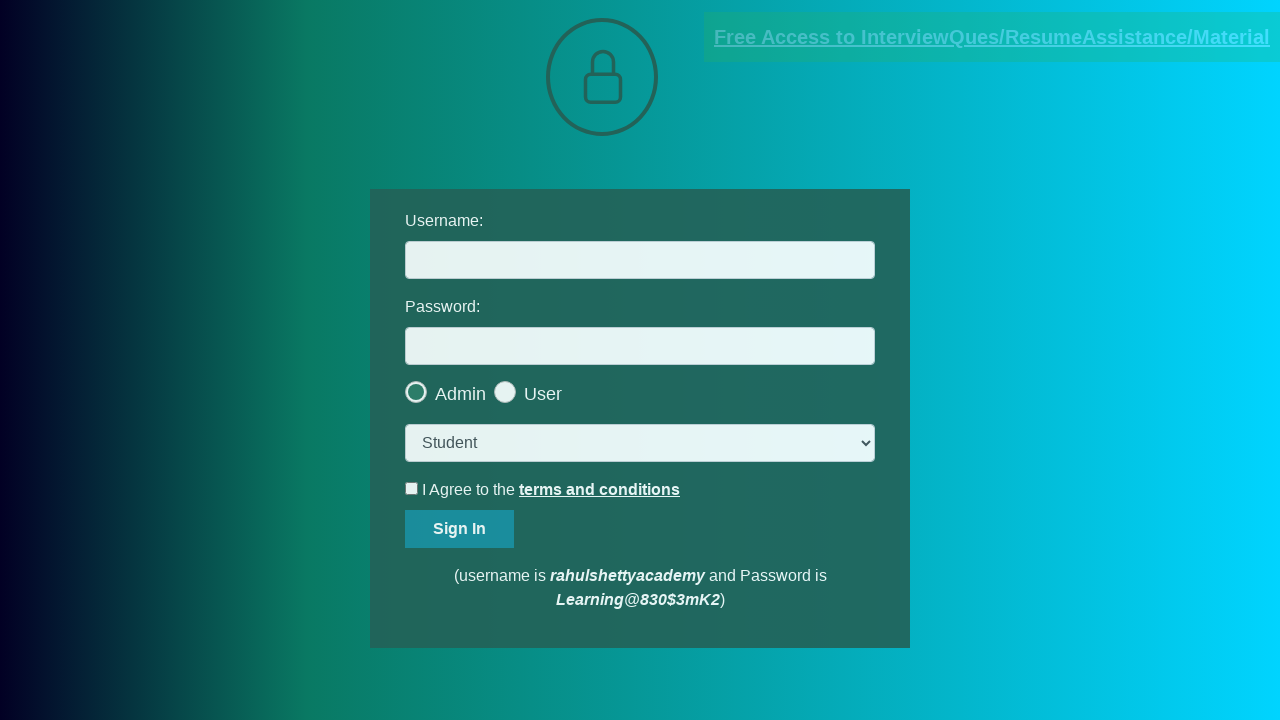

Clicked document link and triggered new page opening at (992, 37) on [href*='documents-request']
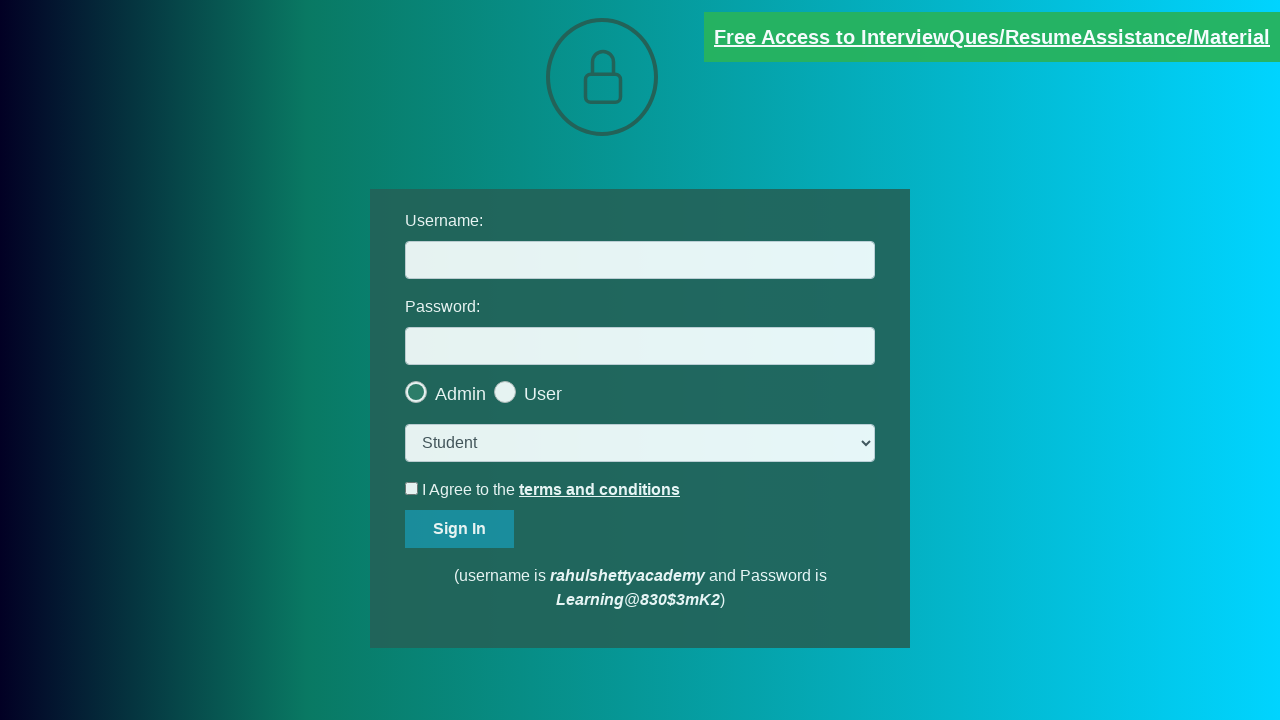

Captured new page object from context
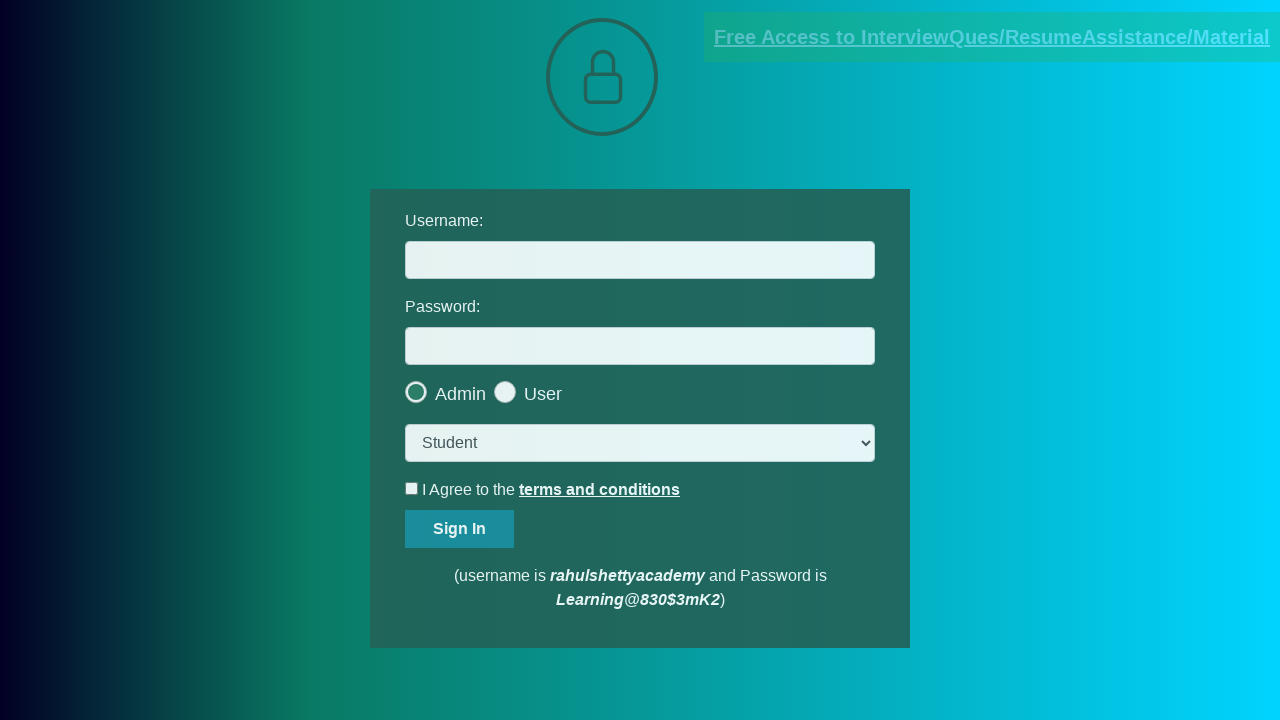

New page loaded completely
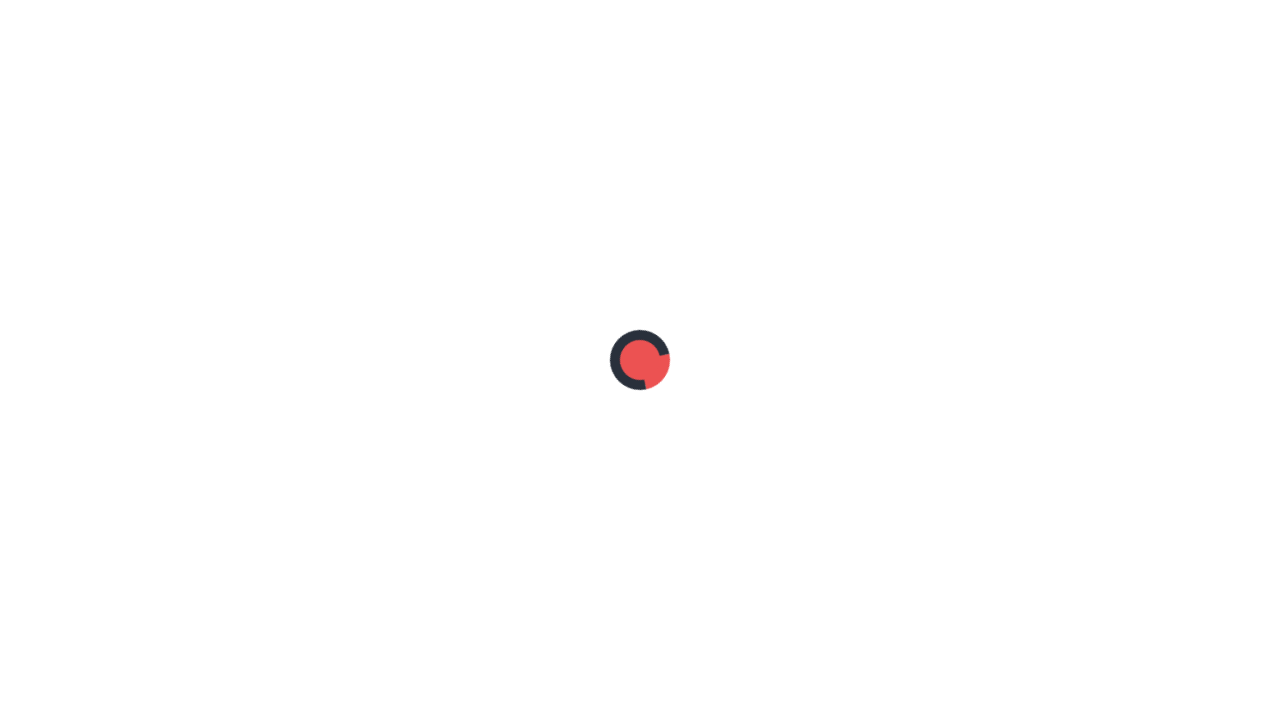

Extracted text from red element on new page
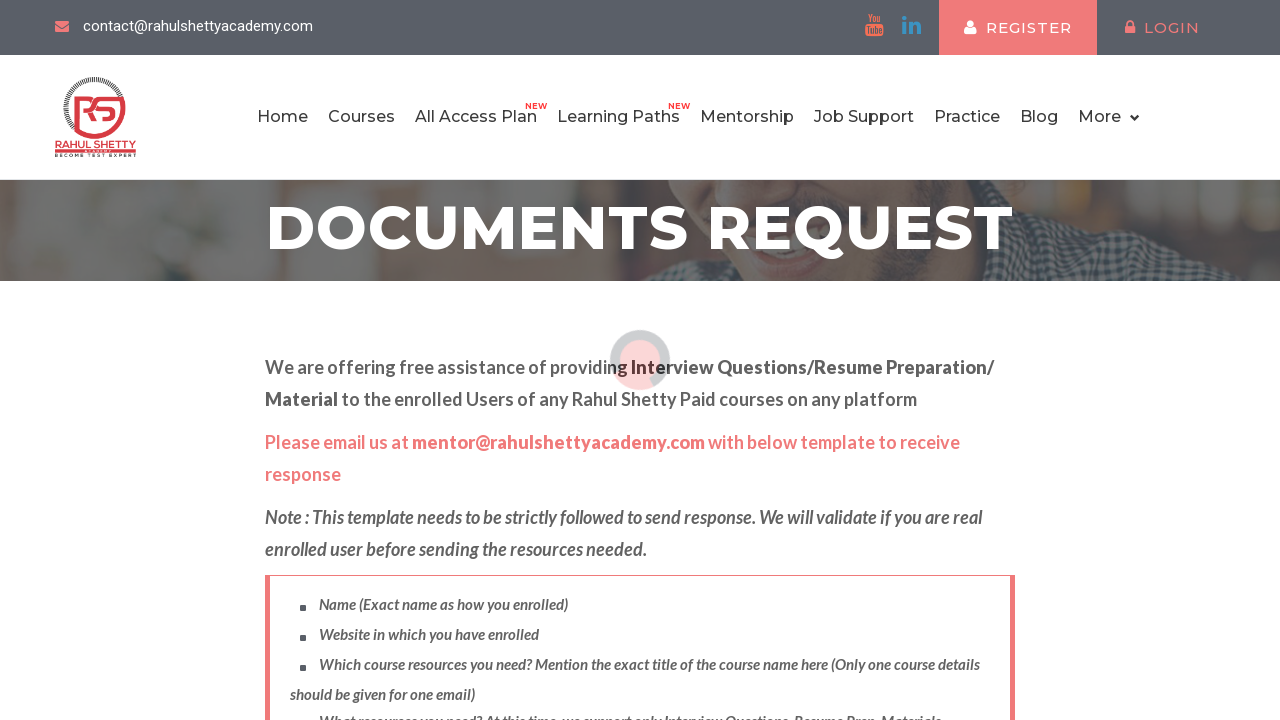

Parsed domain from text: rahulshettyacademy.com
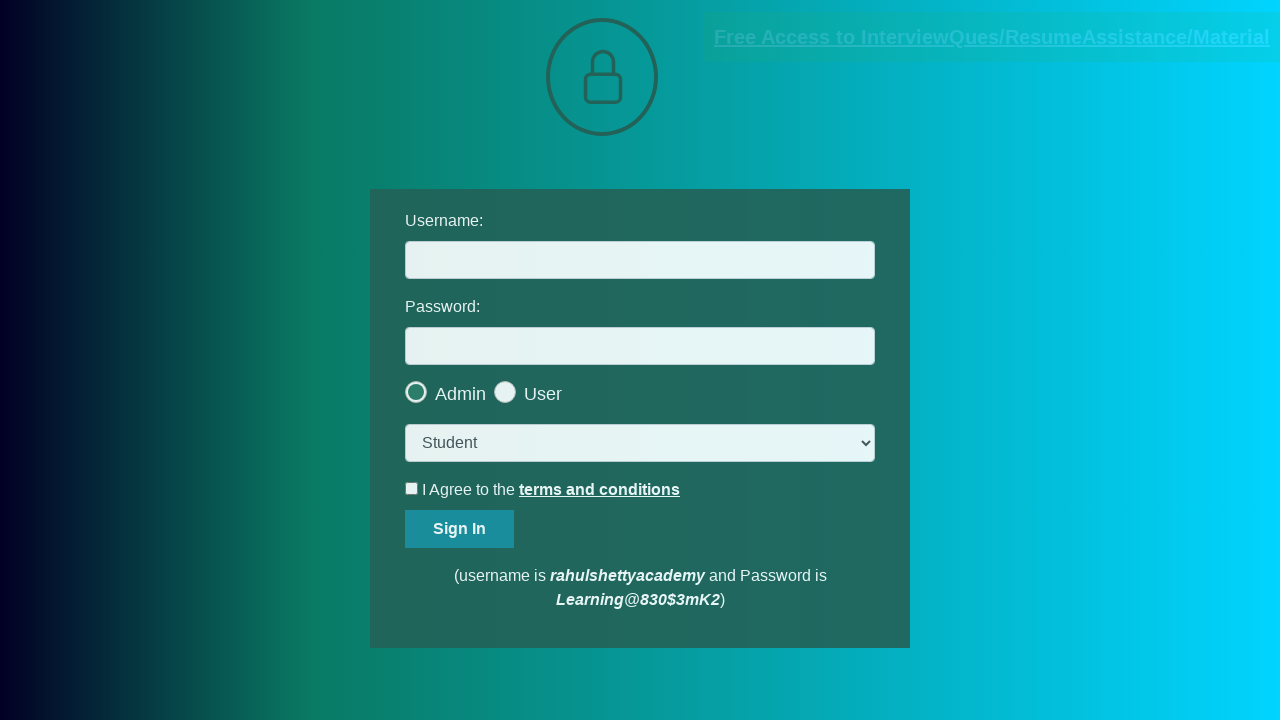

Filled username field with extracted domain: rahulshettyacademy.com on #username
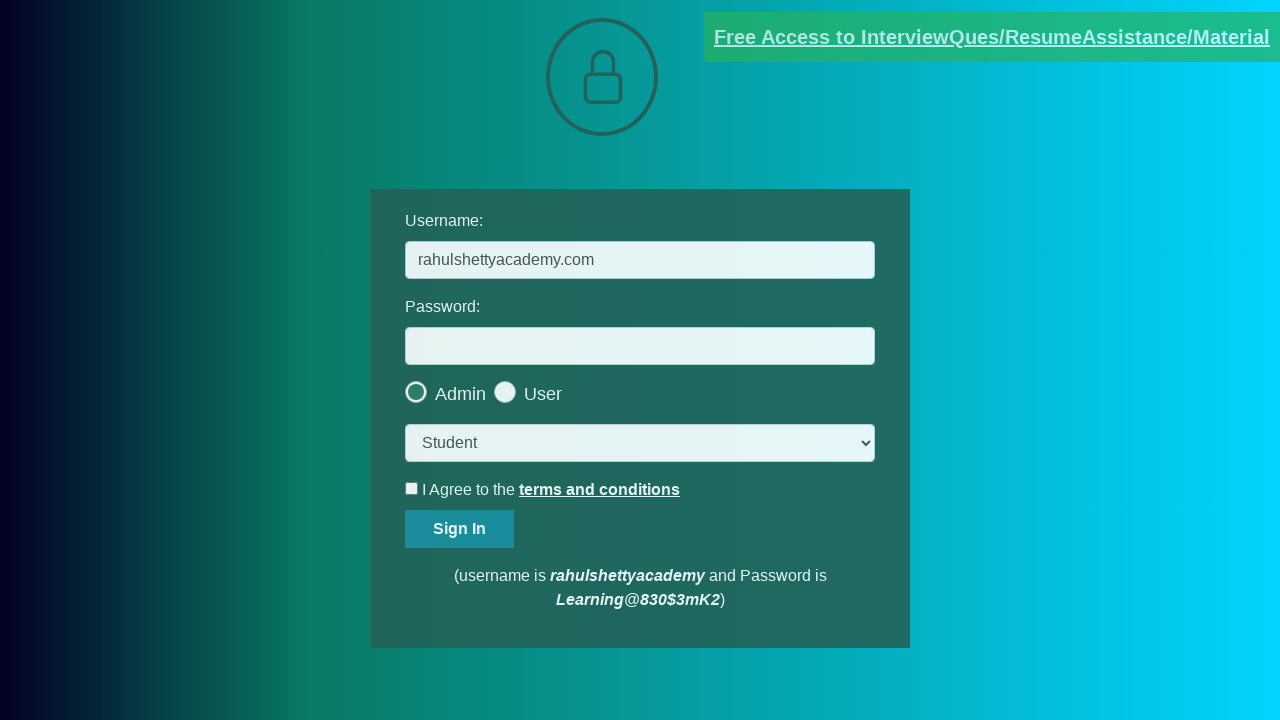

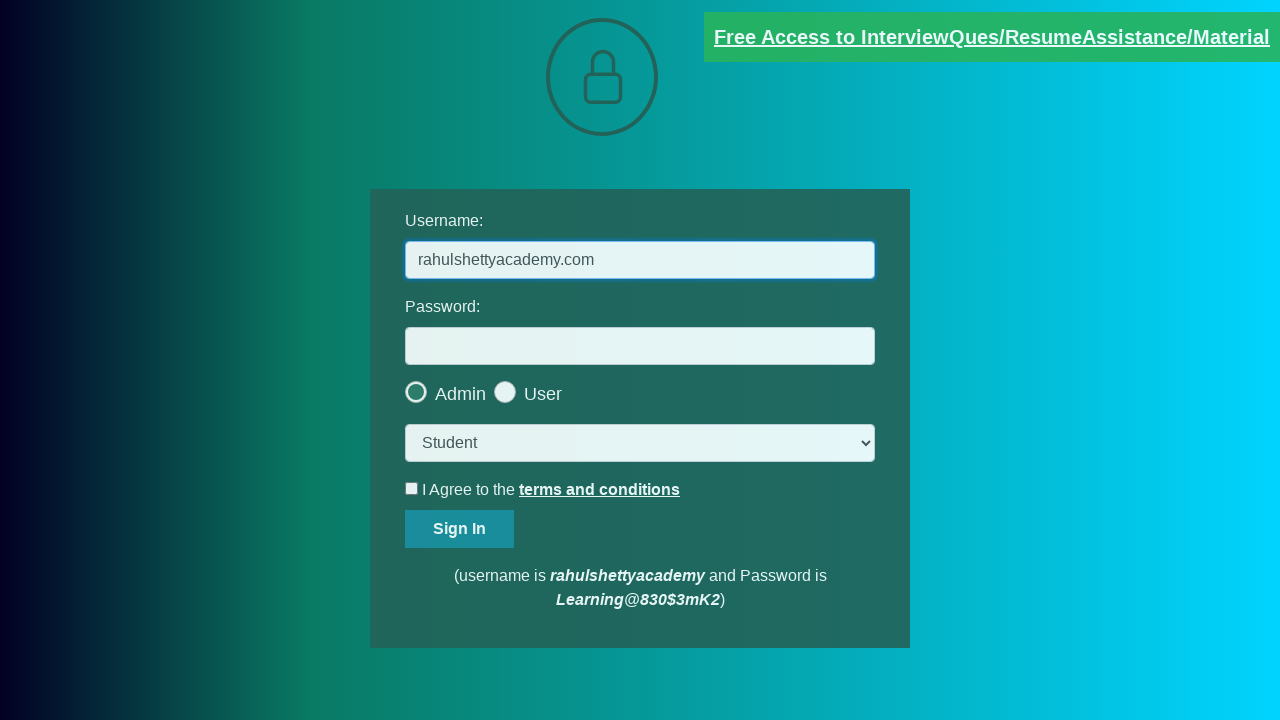